Tests autocomplete input field by entering a country name

Starting URL: https://rahulshettyacademy.com/AutomationPractice/

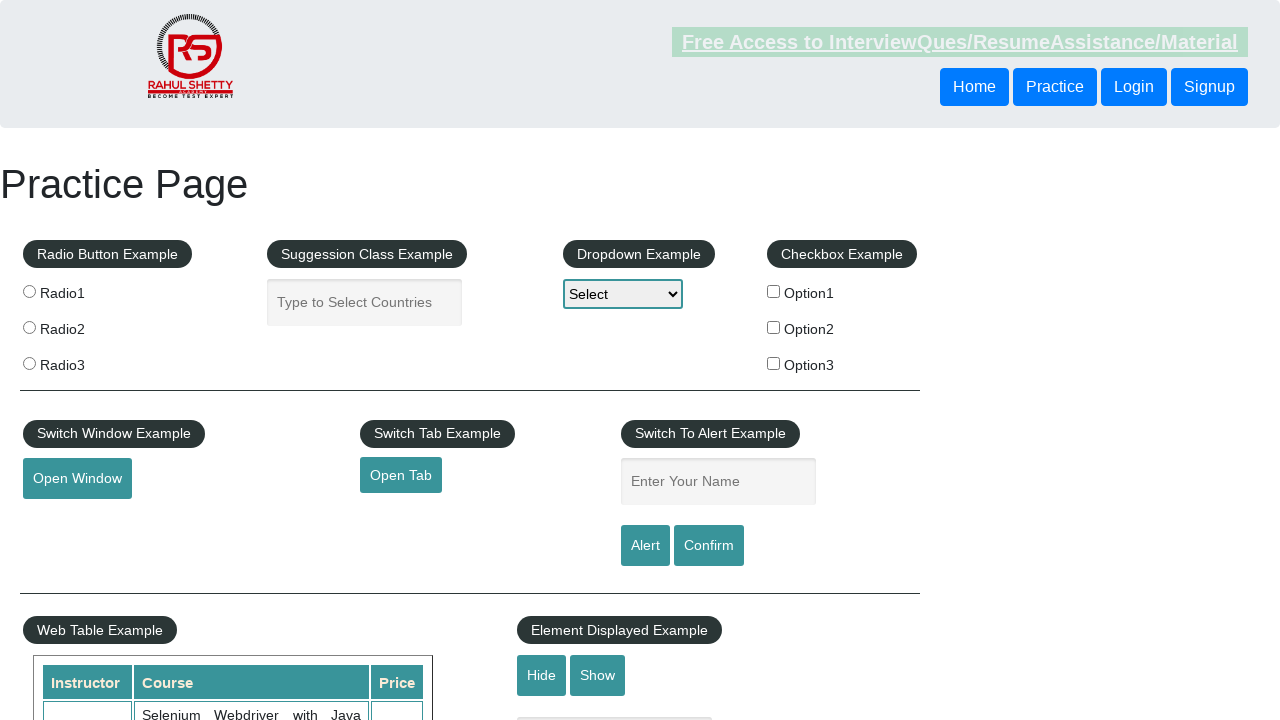

Filled autocomplete input field with 'India' on #autocomplete
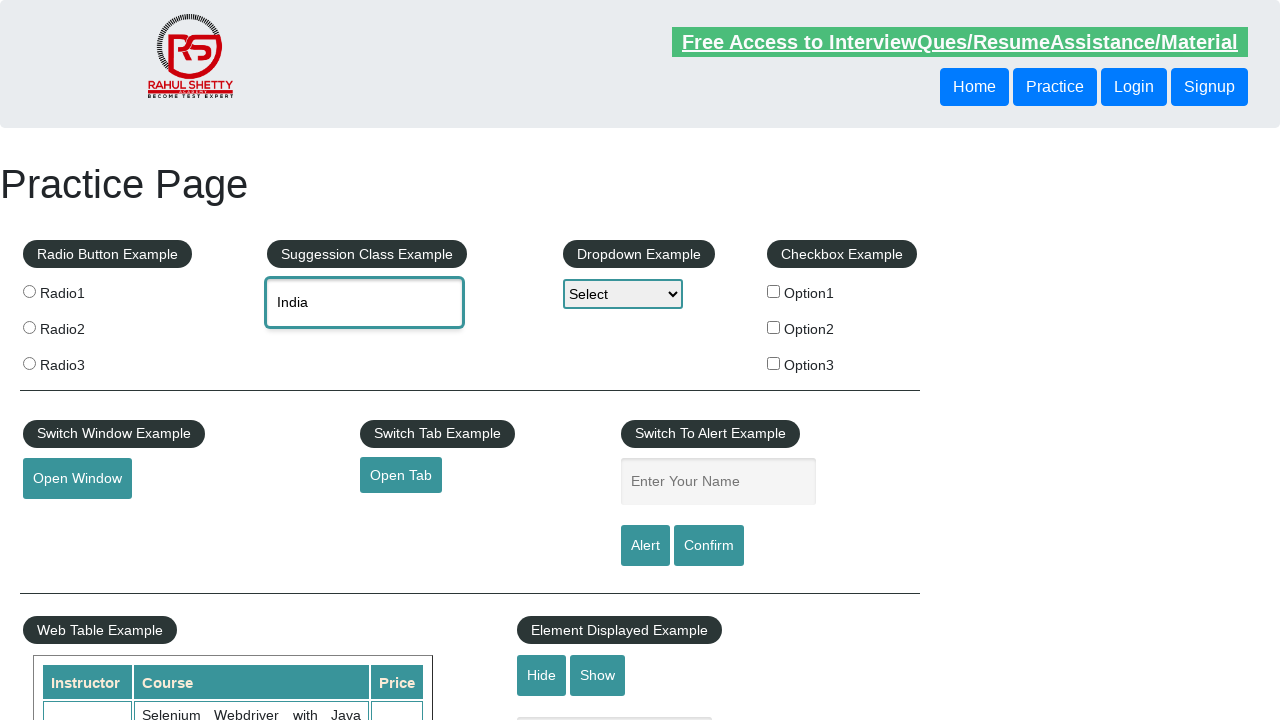

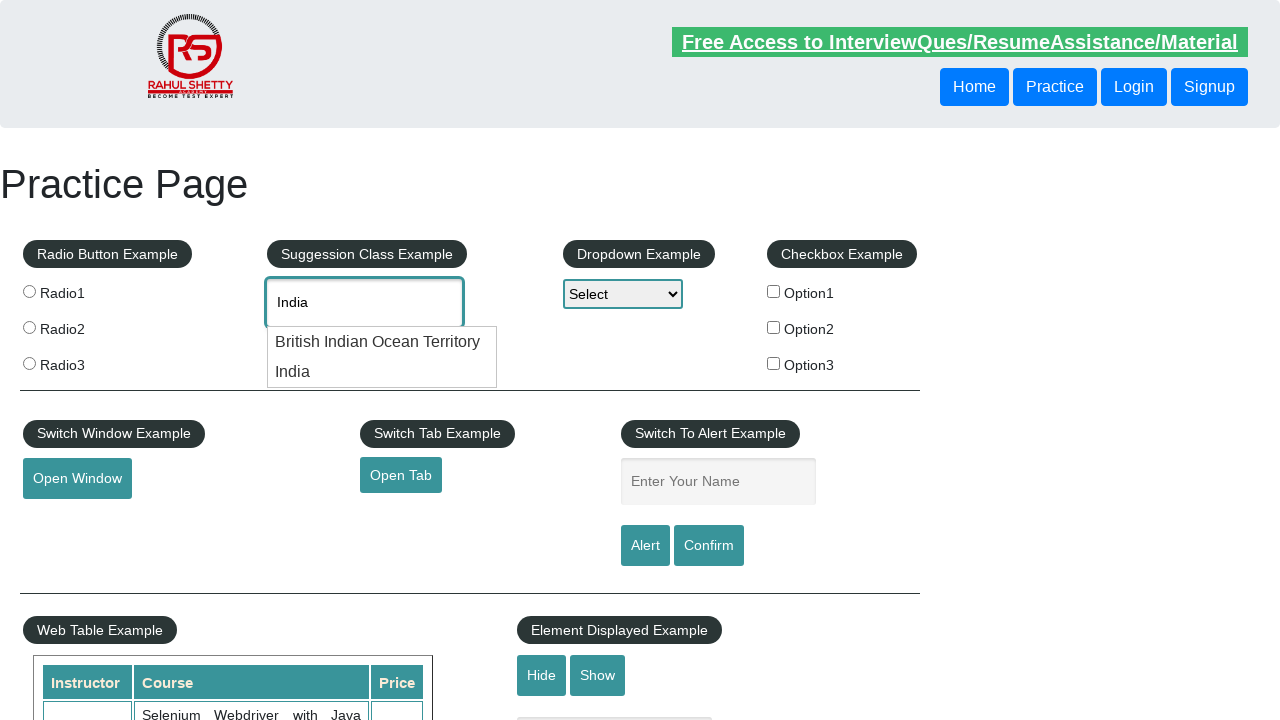